Tests filling out a practice form by entering a mobile number and clicking a sports hobby checkbox

Starting URL: https://demoqa.com/automation-practice-form

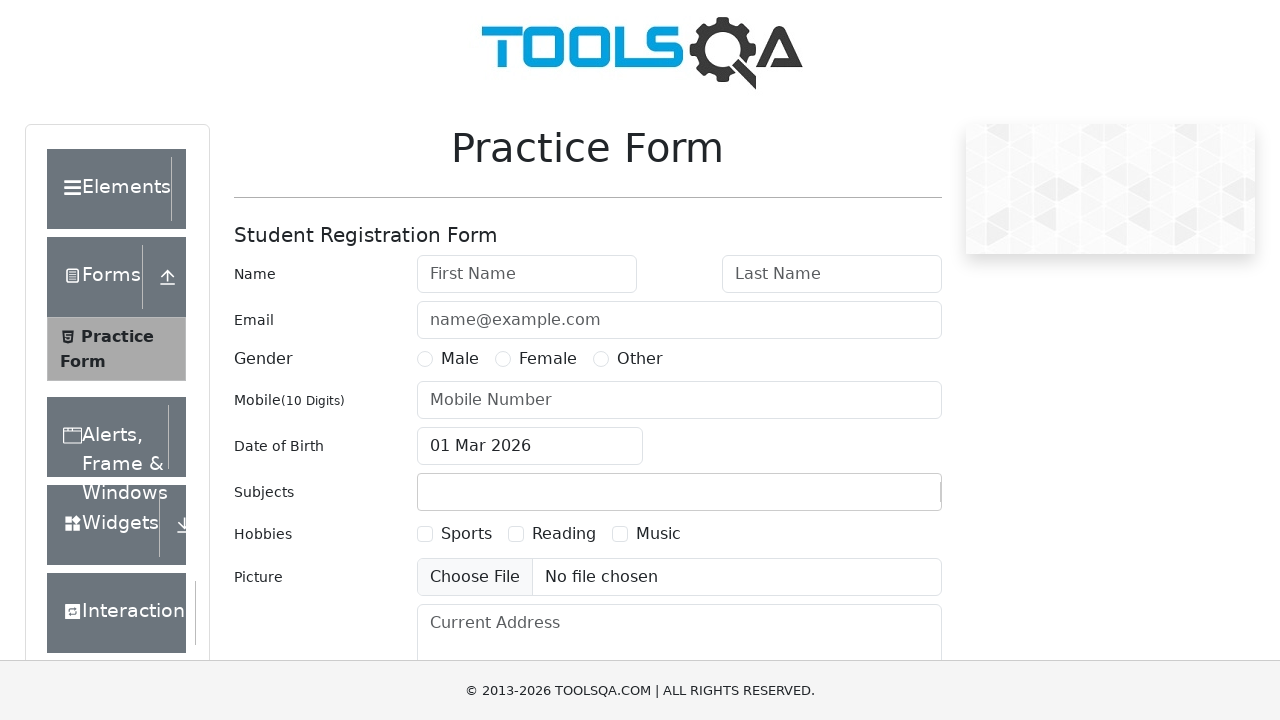

Filled mobile number field with '9573402192' on input#userNumber
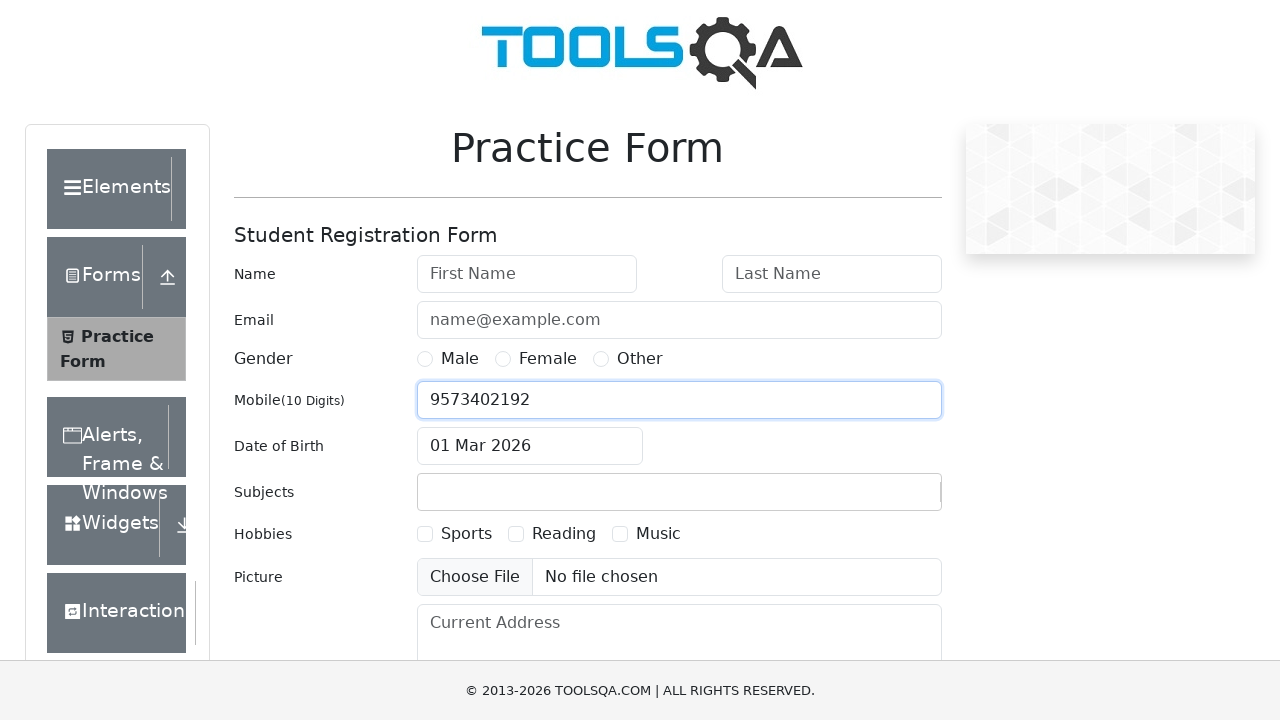

Clicked Sports hobby checkbox at (466, 534) on label[for='hobbies-checkbox-1']
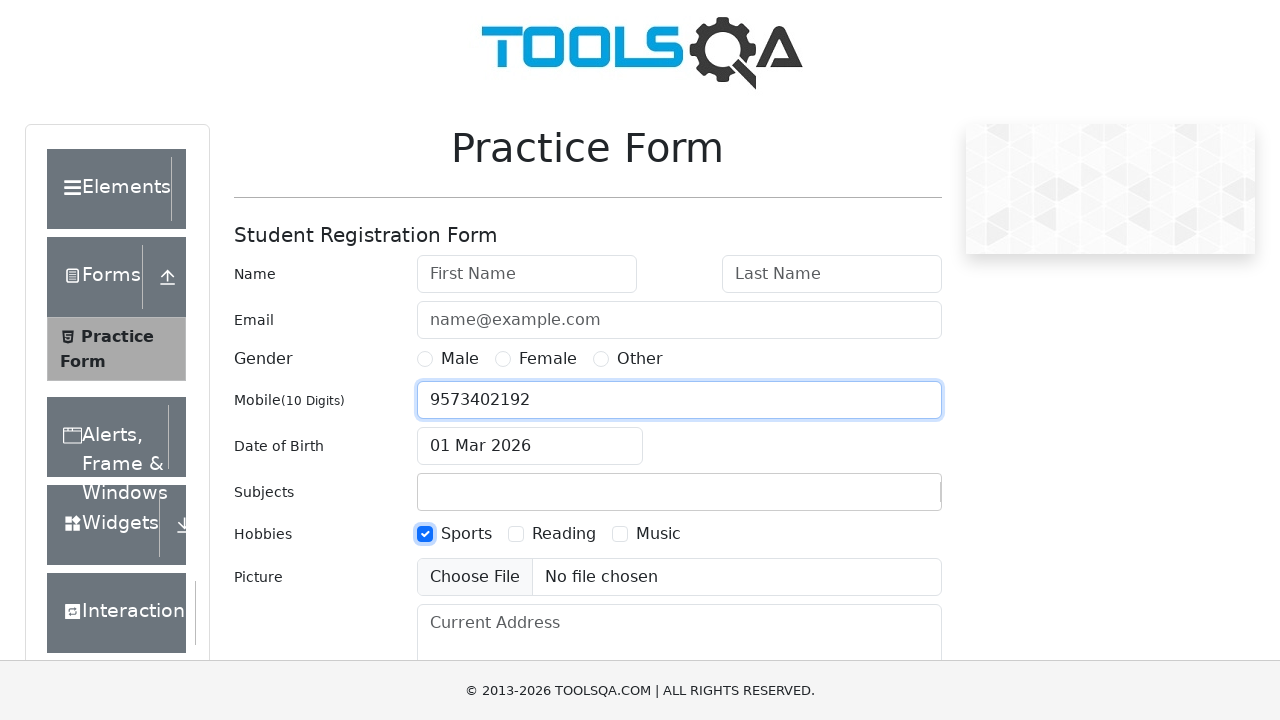

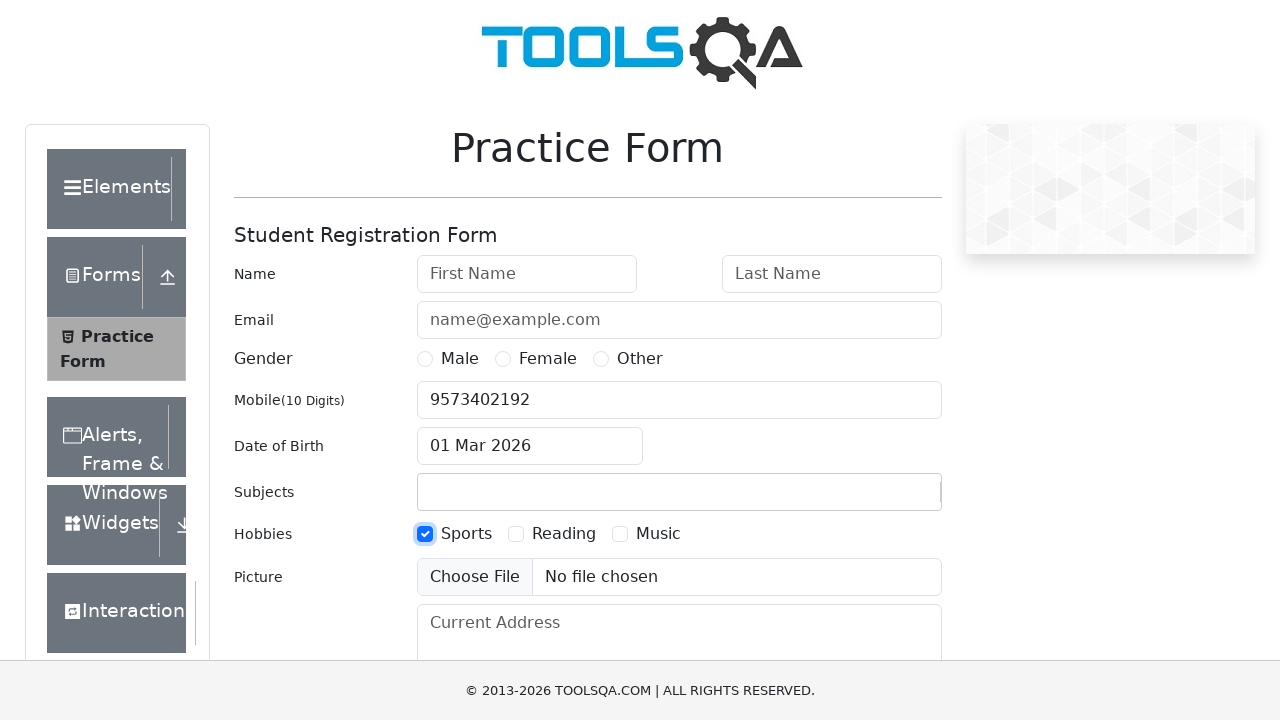